Tests page scrolling functionality by scrolling down by pixels, scrolling to the bottom of the page, and scrolling to a specific element on a practice page.

Starting URL: https://selectorshub.com/xpath-practice-page/

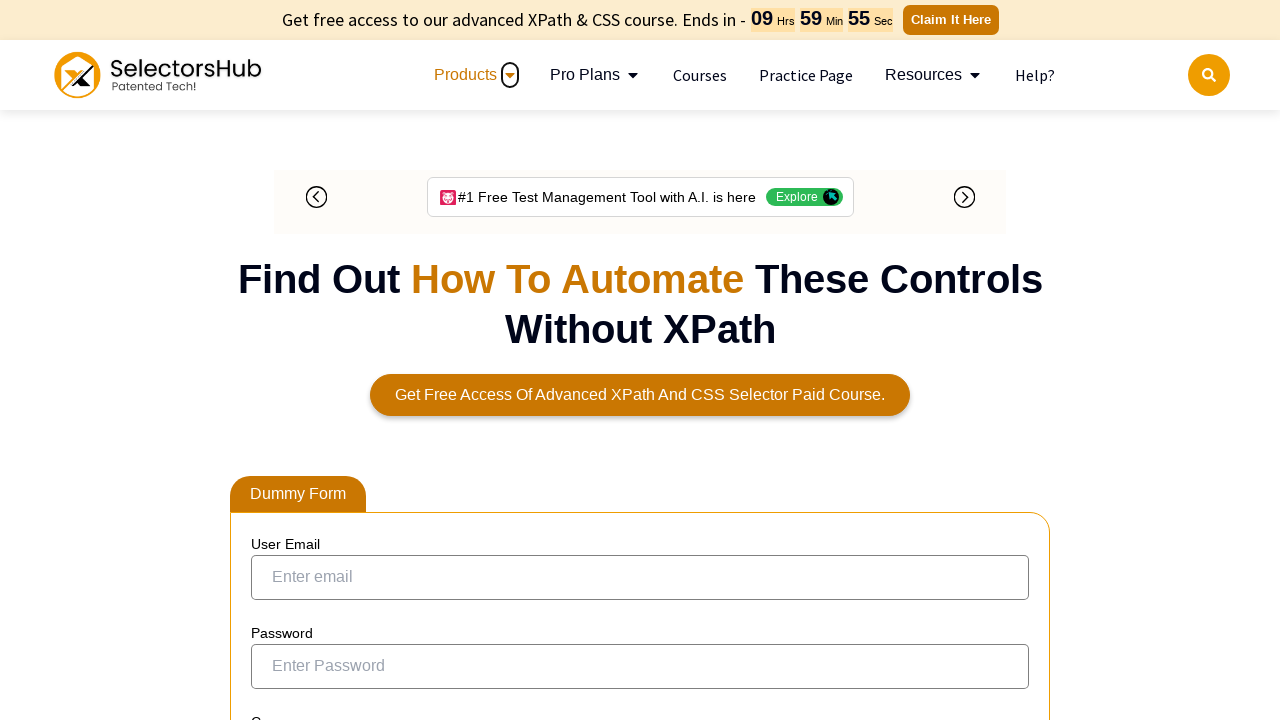

Navigated to XPath practice page
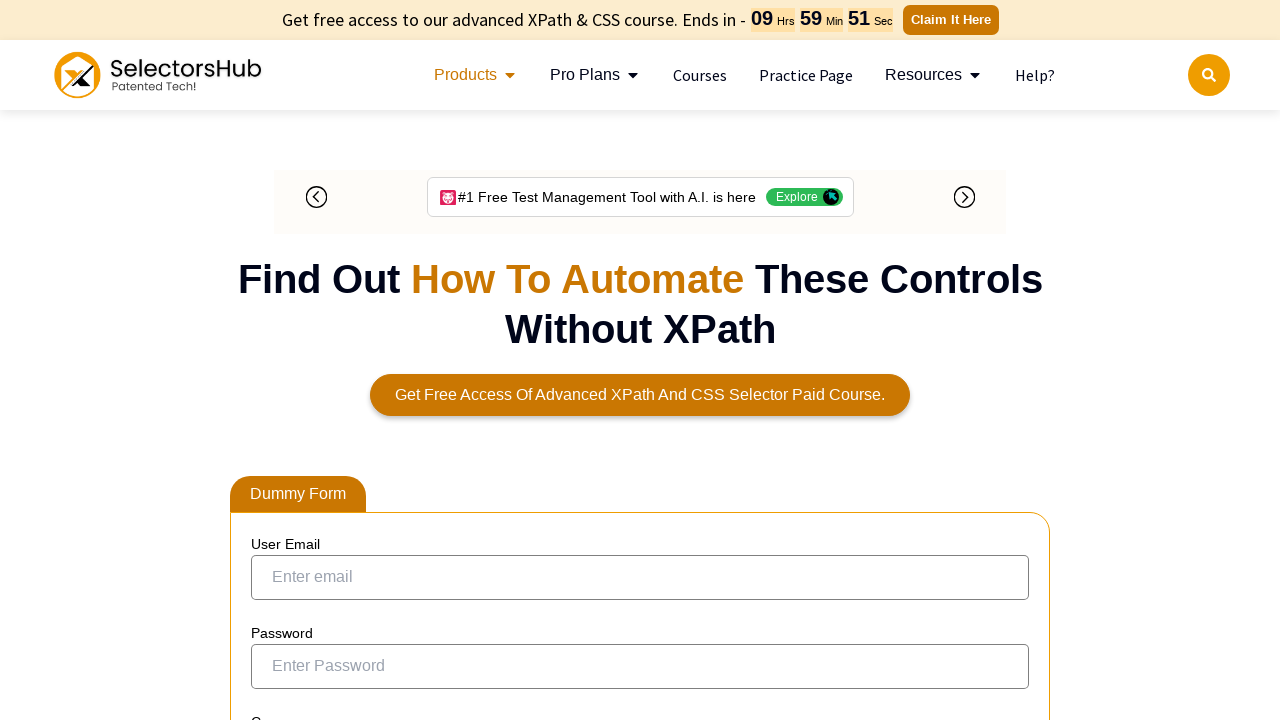

Scrolled down by 2000 pixels
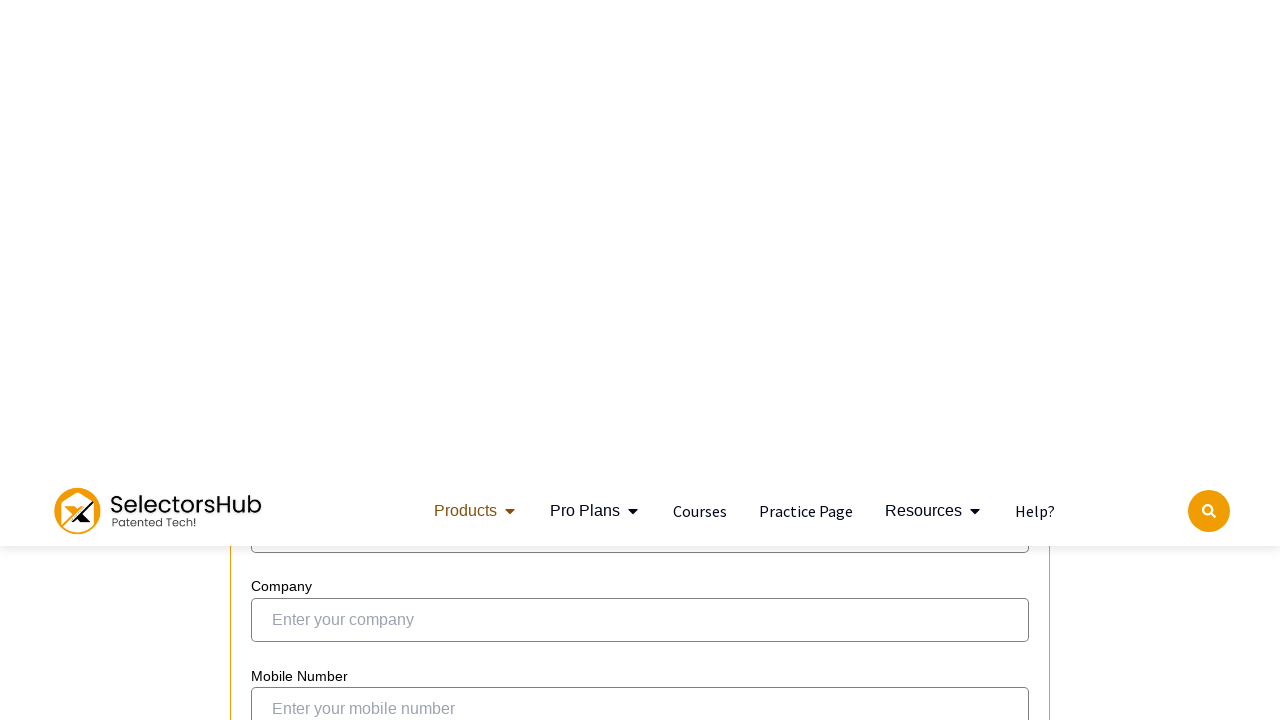

Scrolled to the bottom of the page
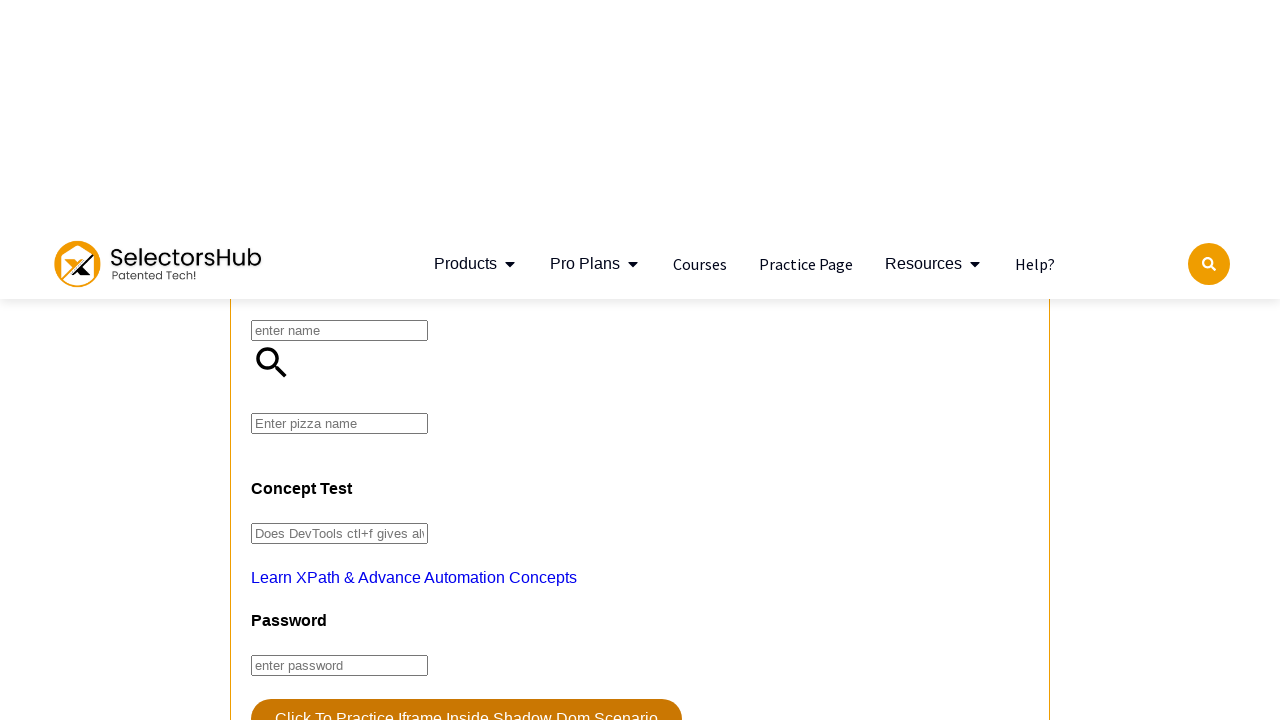

Waited 1 second for scroll animation to complete
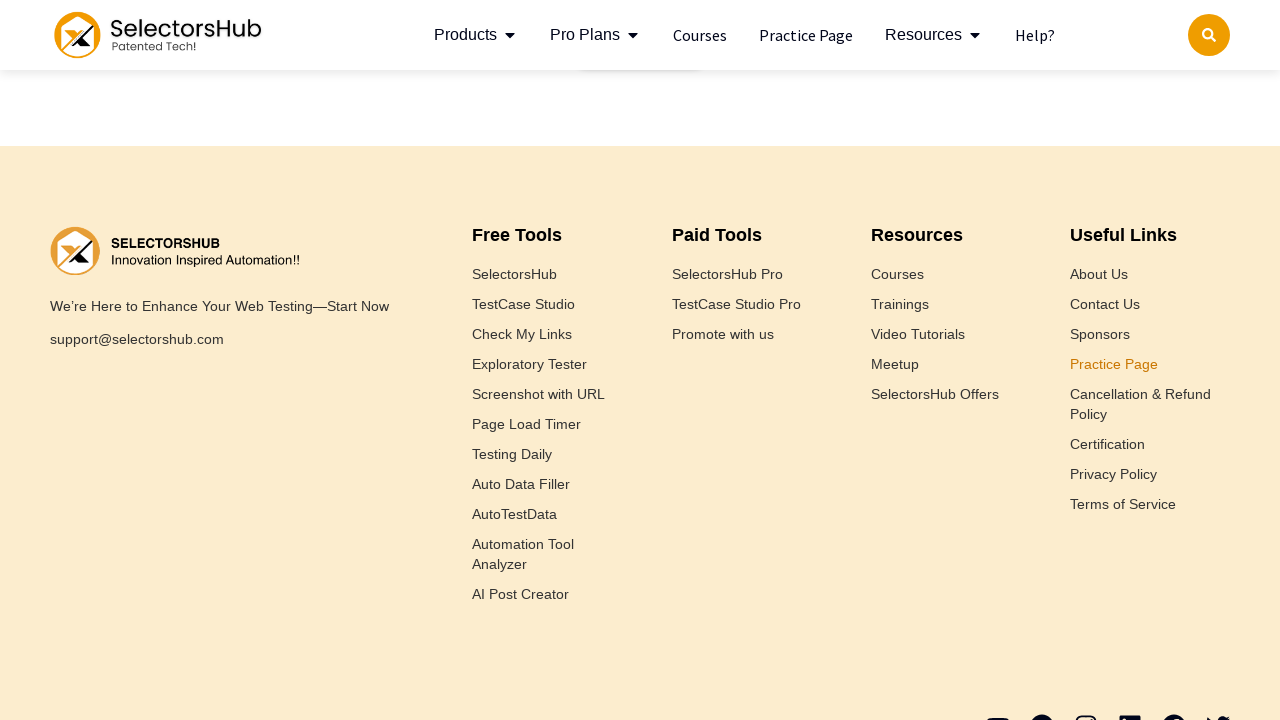

Scrolled to 'Click To Open Window Prompt Alert' button
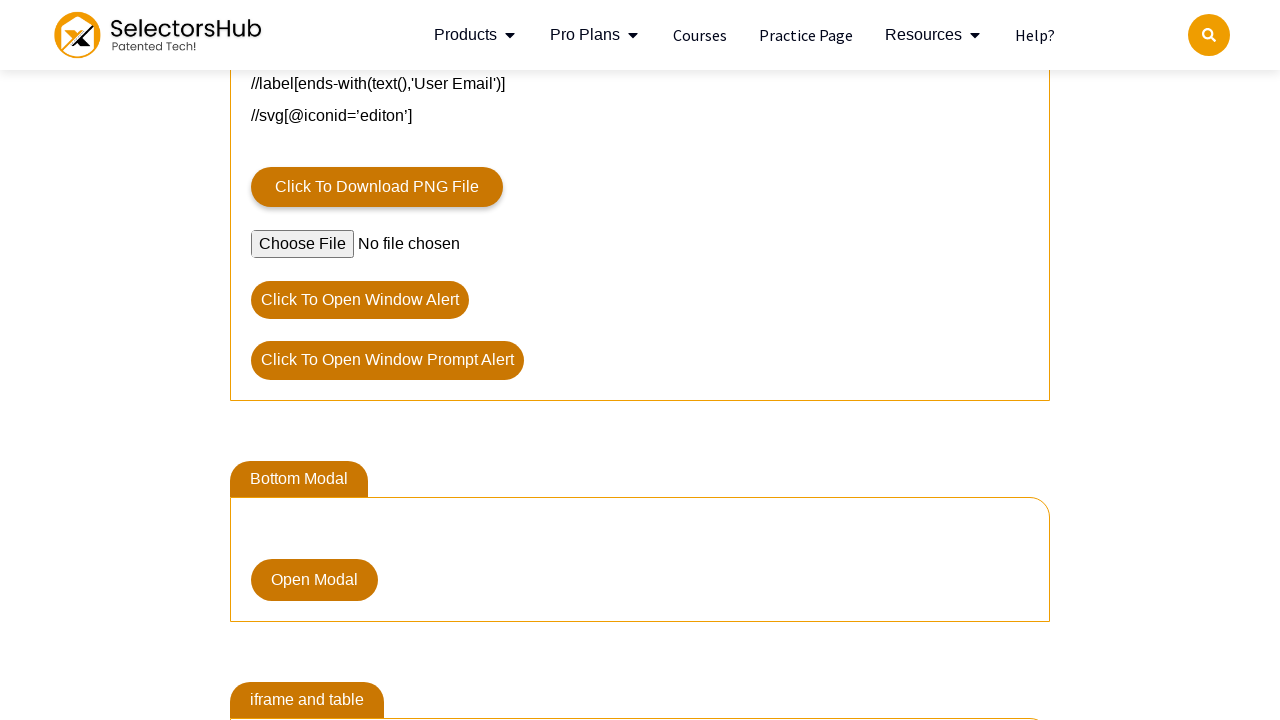

Waited 1 second to observe the scrolled element
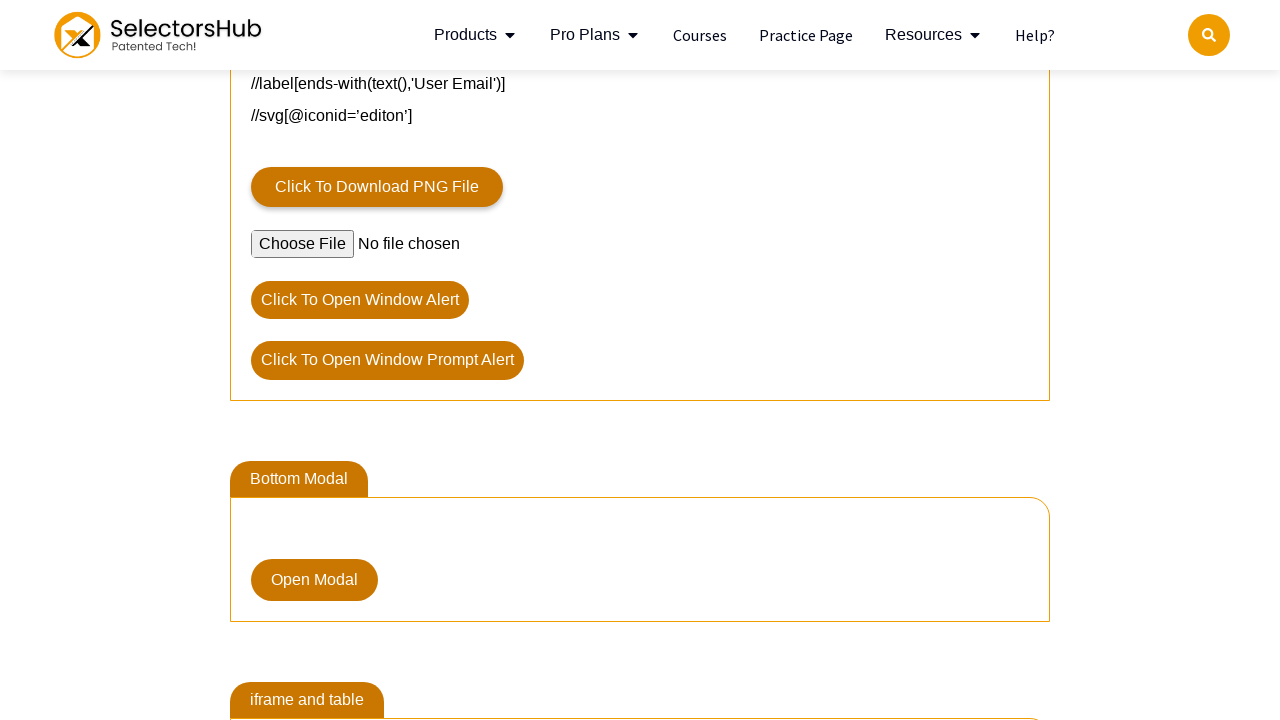

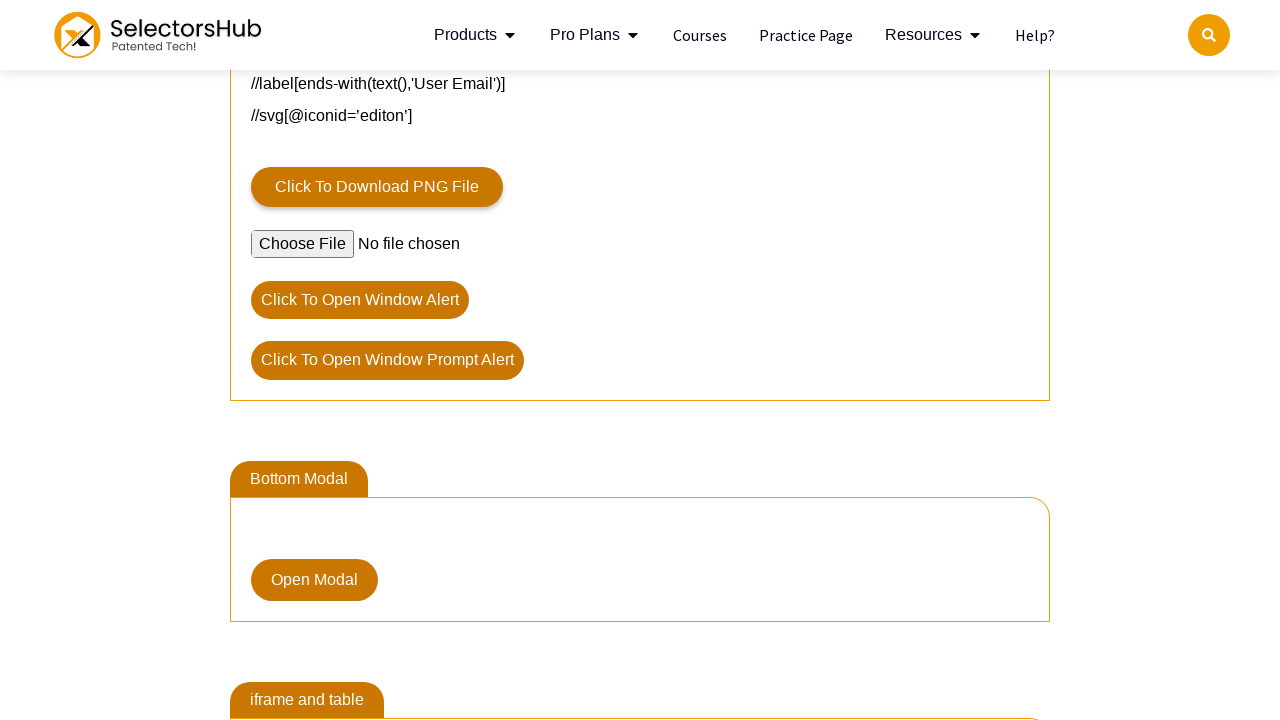